Tests checkbox selection functionality by finding all checkboxes with name "color" and selecting each one that isn't already selected

Starting URL: https://duyenqa.github.io/firstweb/pages/contact.html

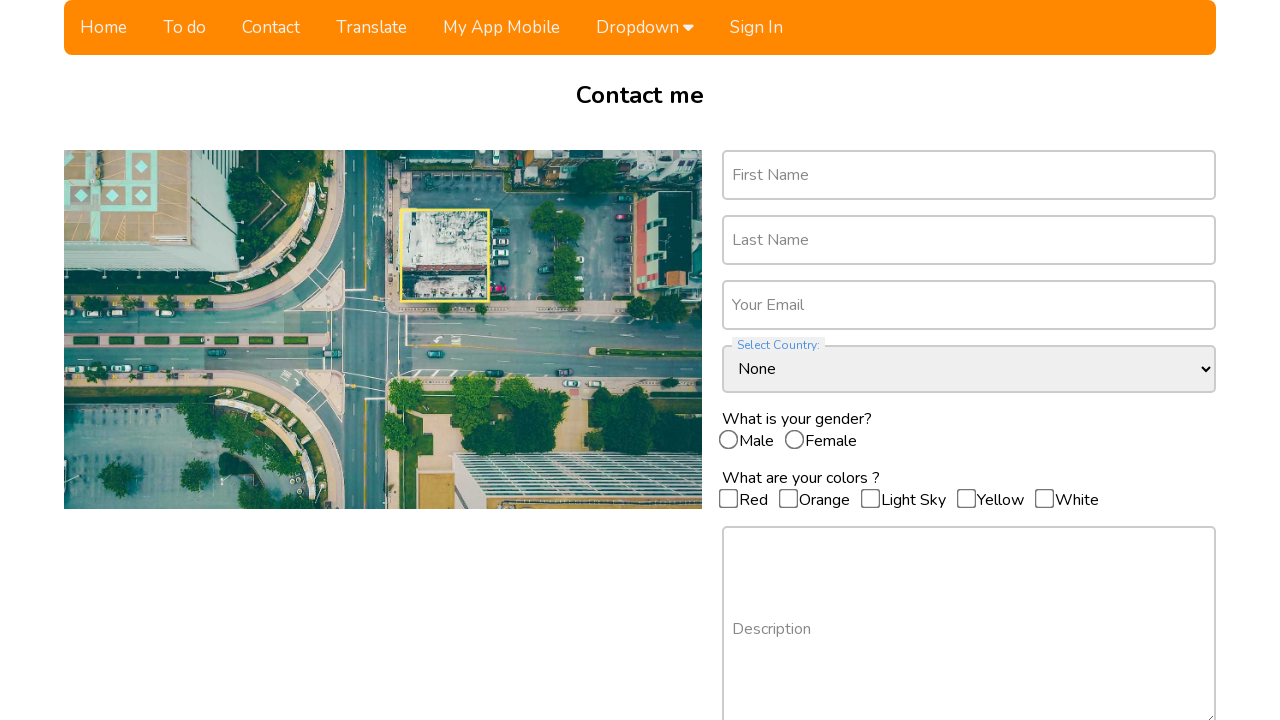

Navigated to contact form page
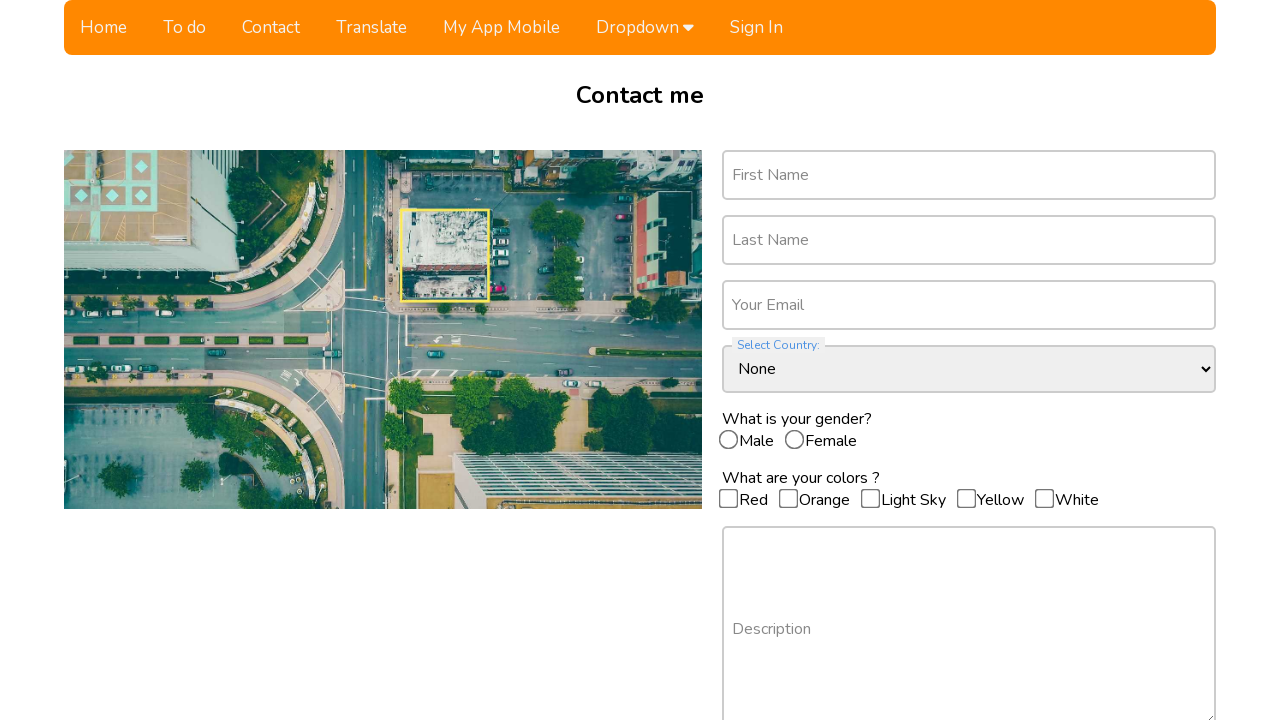

Located all color checkboxes
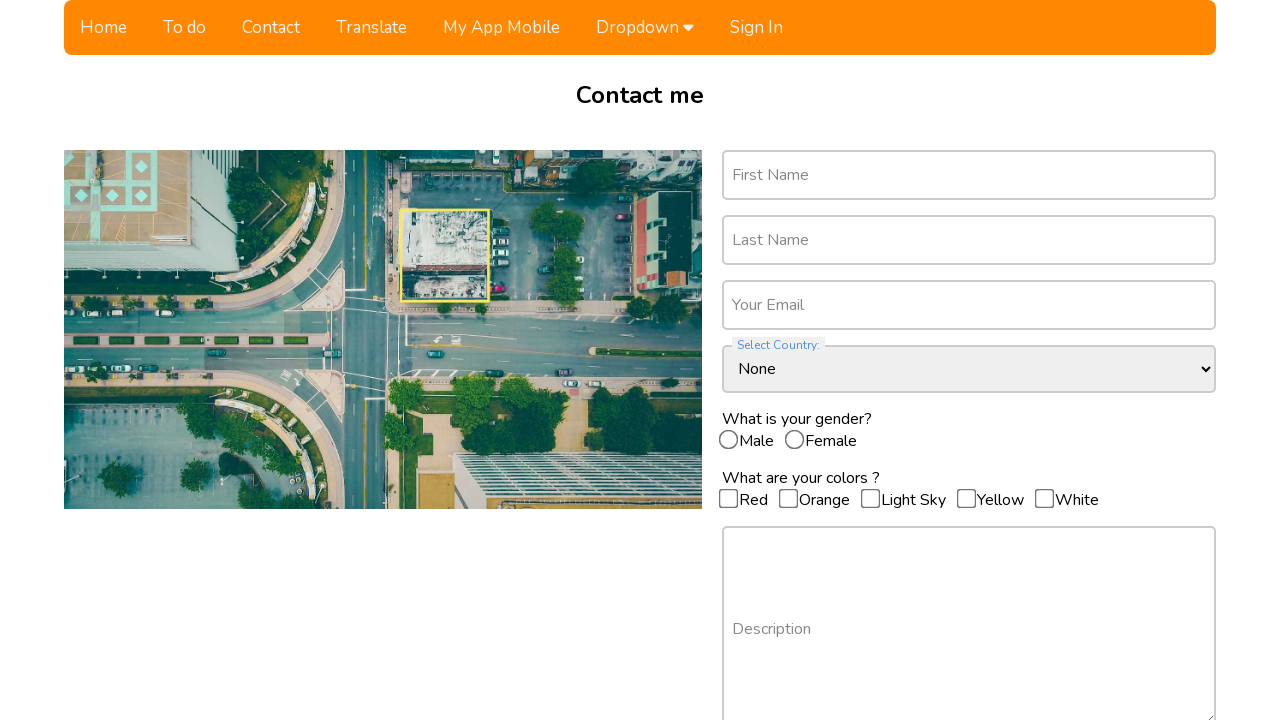

Clicked unselected color checkbox at (729, 498) on input[name='color'] >> nth=0
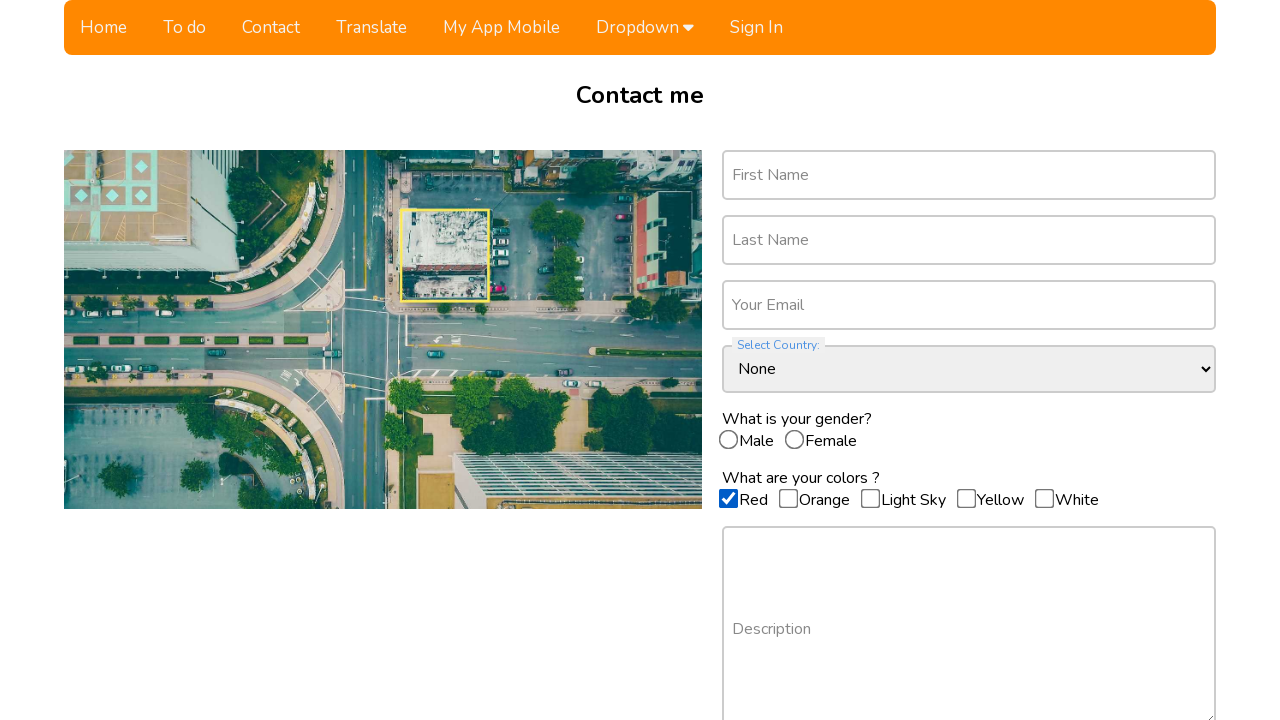

Clicked unselected color checkbox at (789, 498) on input[name='color'] >> nth=1
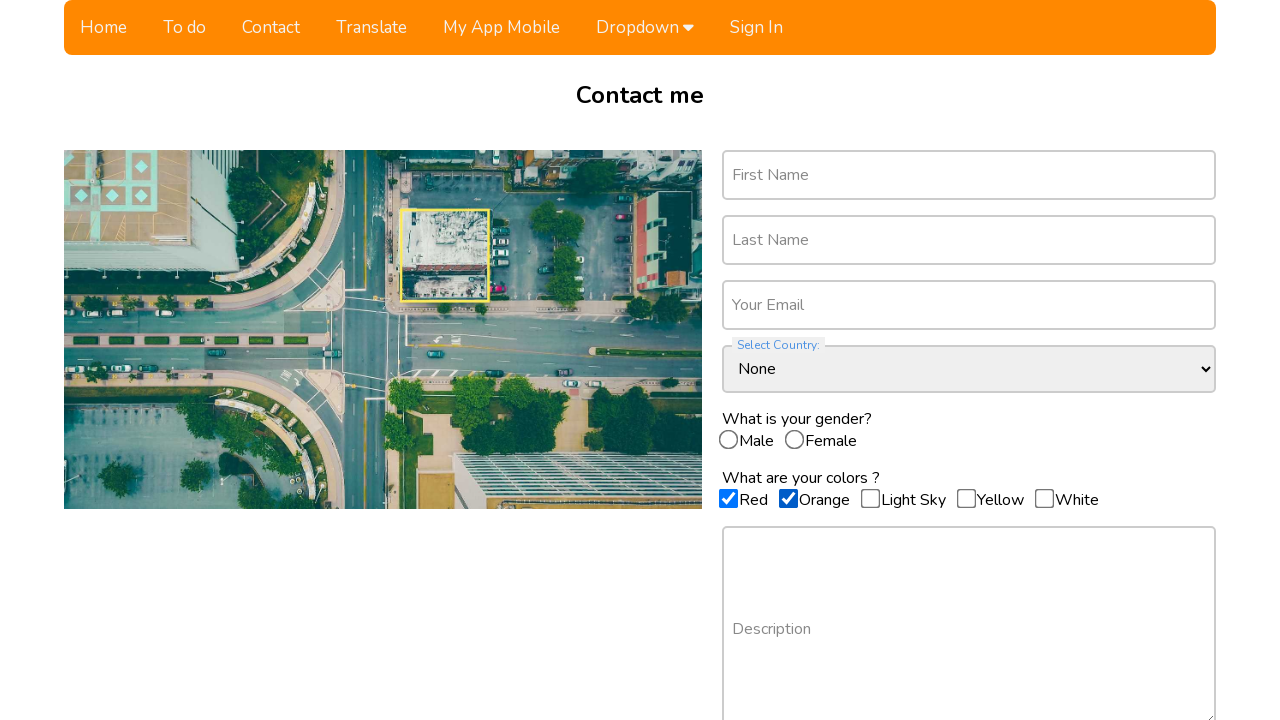

Clicked unselected color checkbox at (871, 498) on input[name='color'] >> nth=2
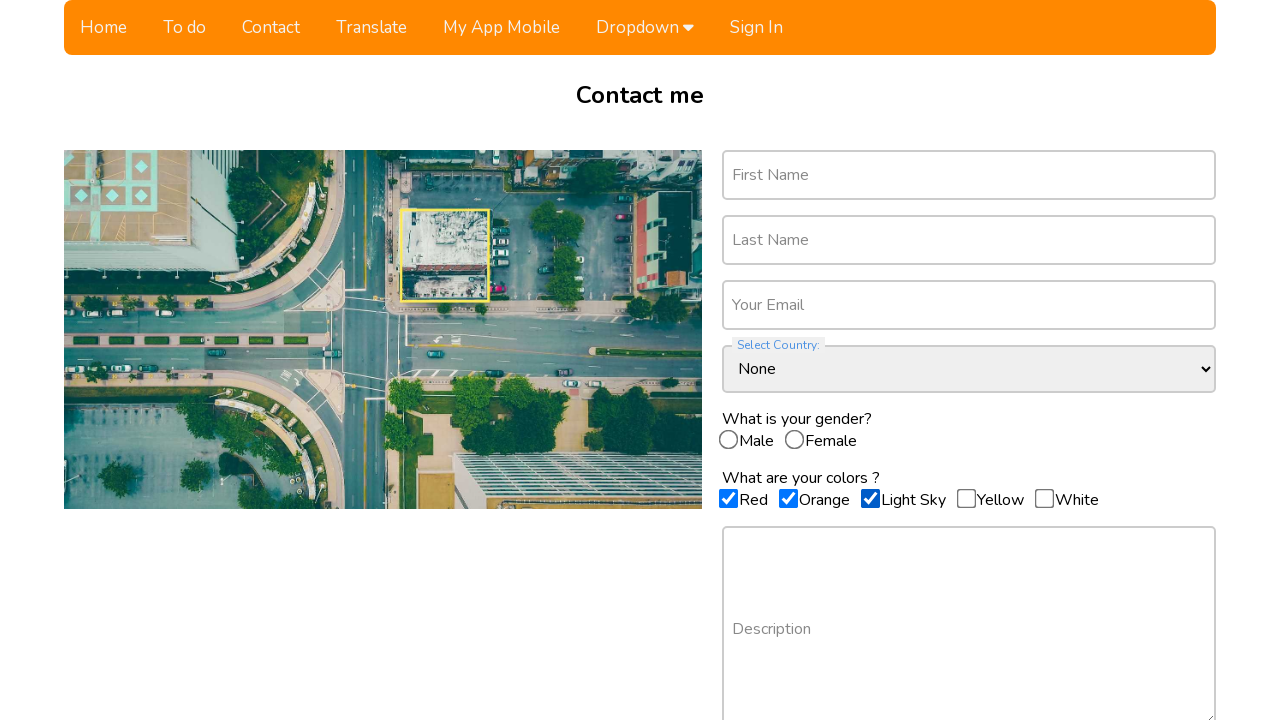

Clicked unselected color checkbox at (967, 498) on input[name='color'] >> nth=3
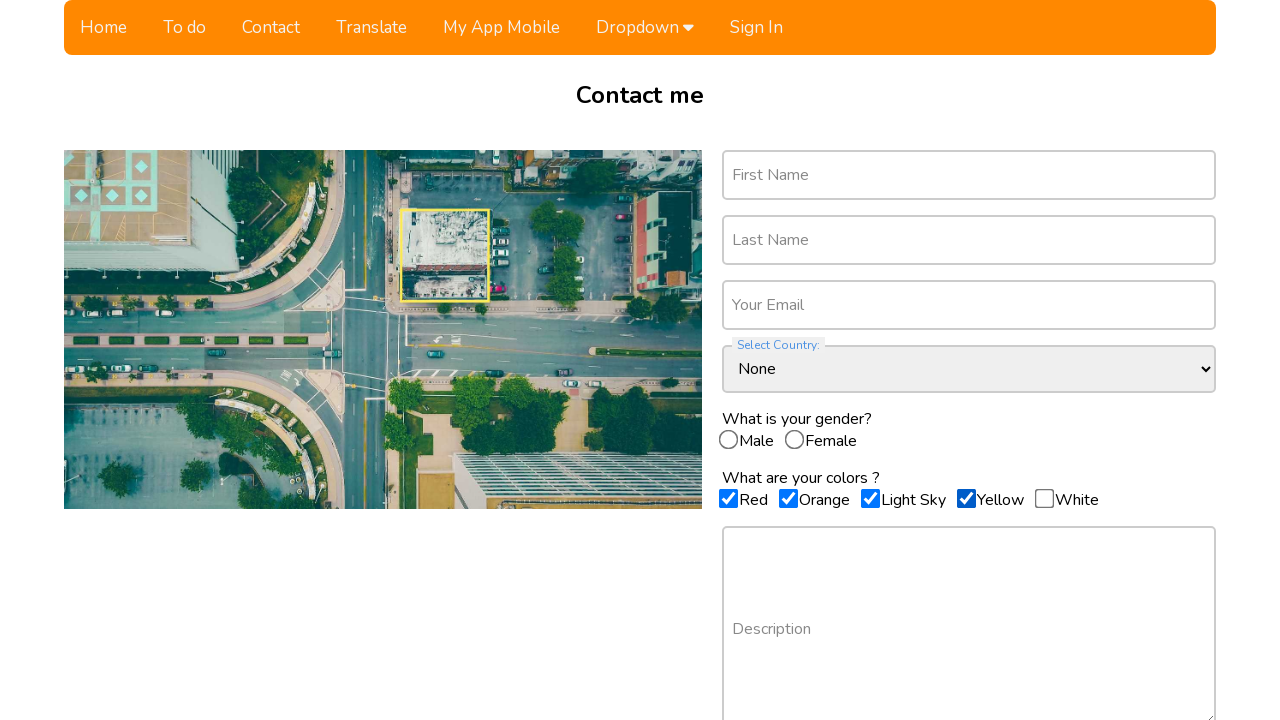

Clicked unselected color checkbox at (1045, 498) on input[name='color'] >> nth=4
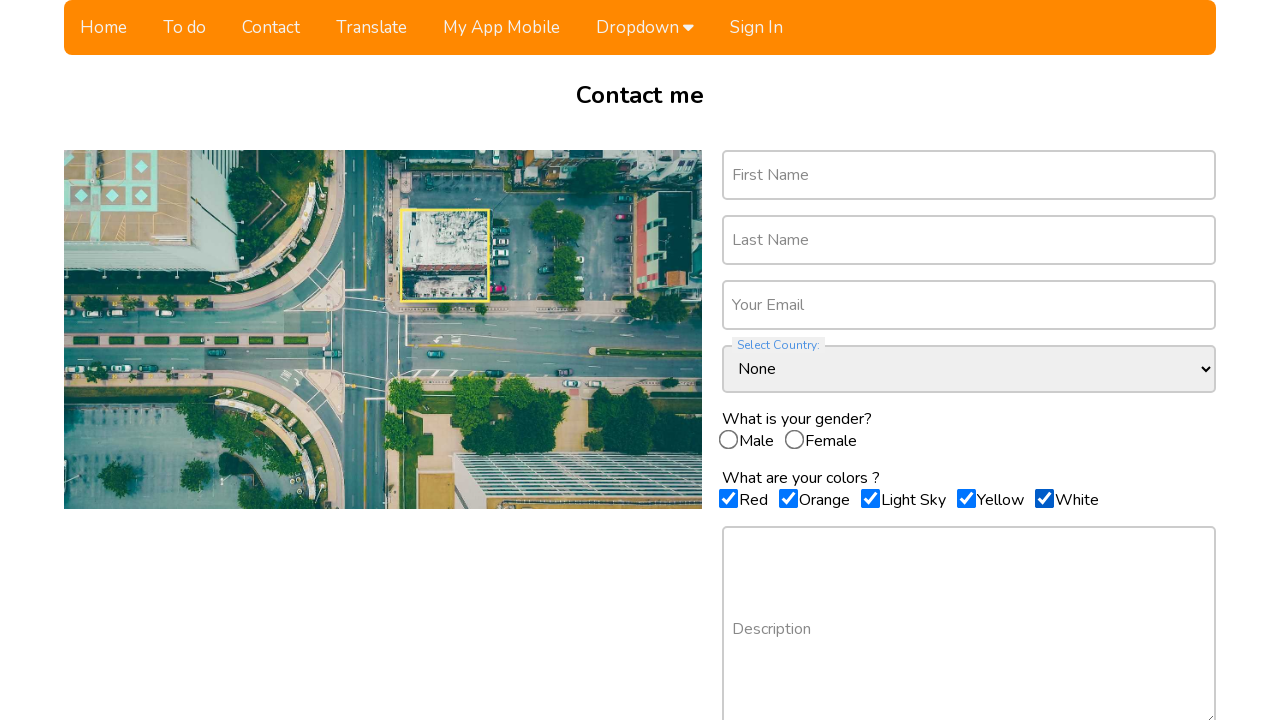

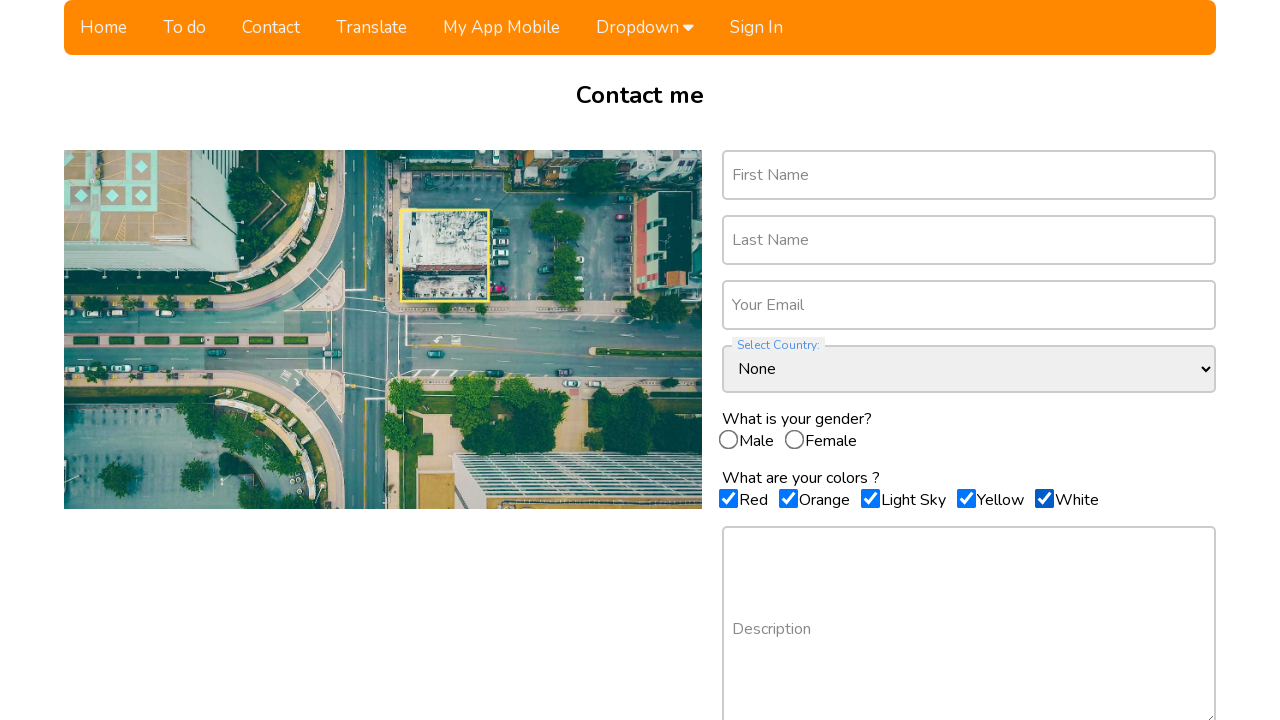